Tests the Python.org search functionality by entering a search query and submitting it using the Enter key.

Starting URL: http://www.python.org

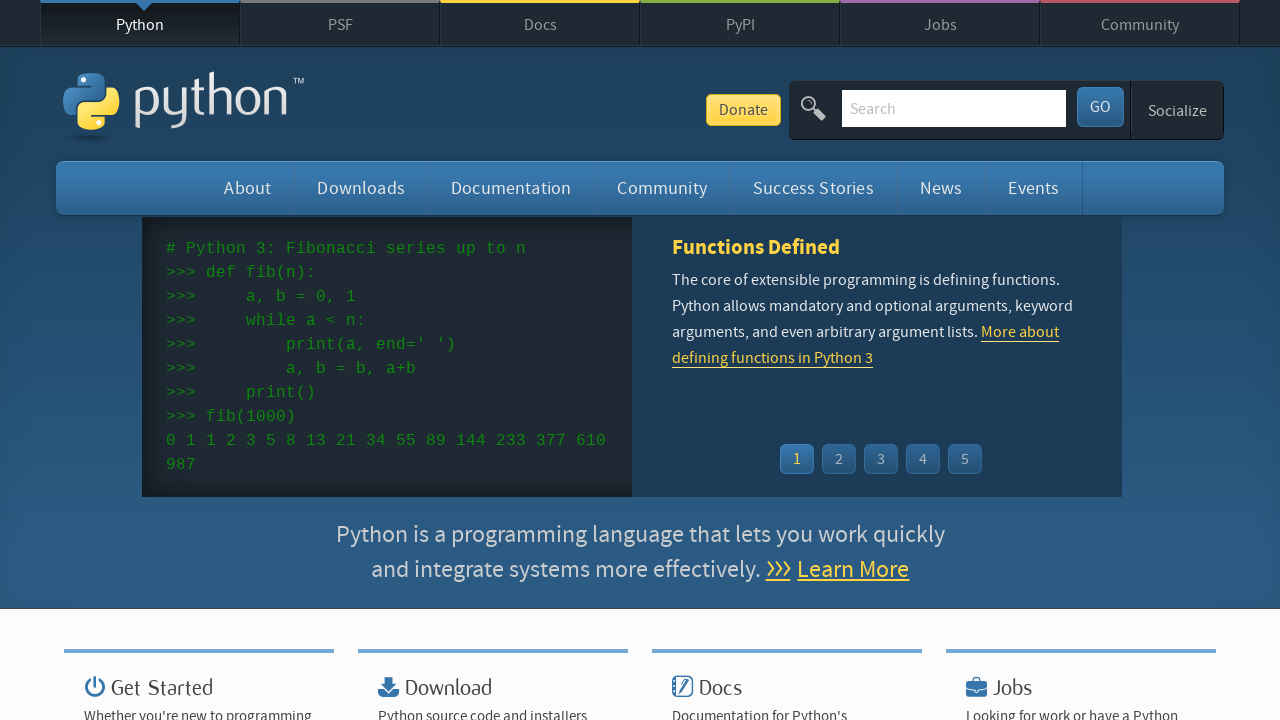

Cleared the search input field on input[name='q']
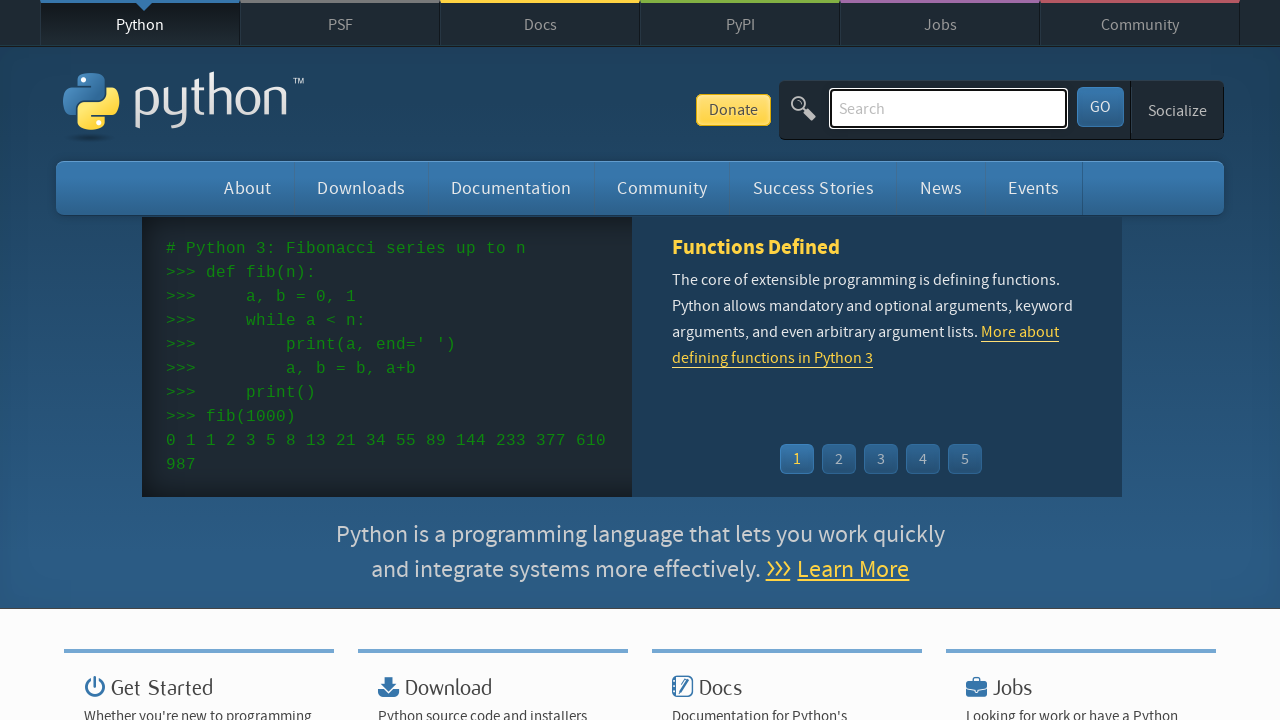

Entered 'test' in the search field on input[name='q']
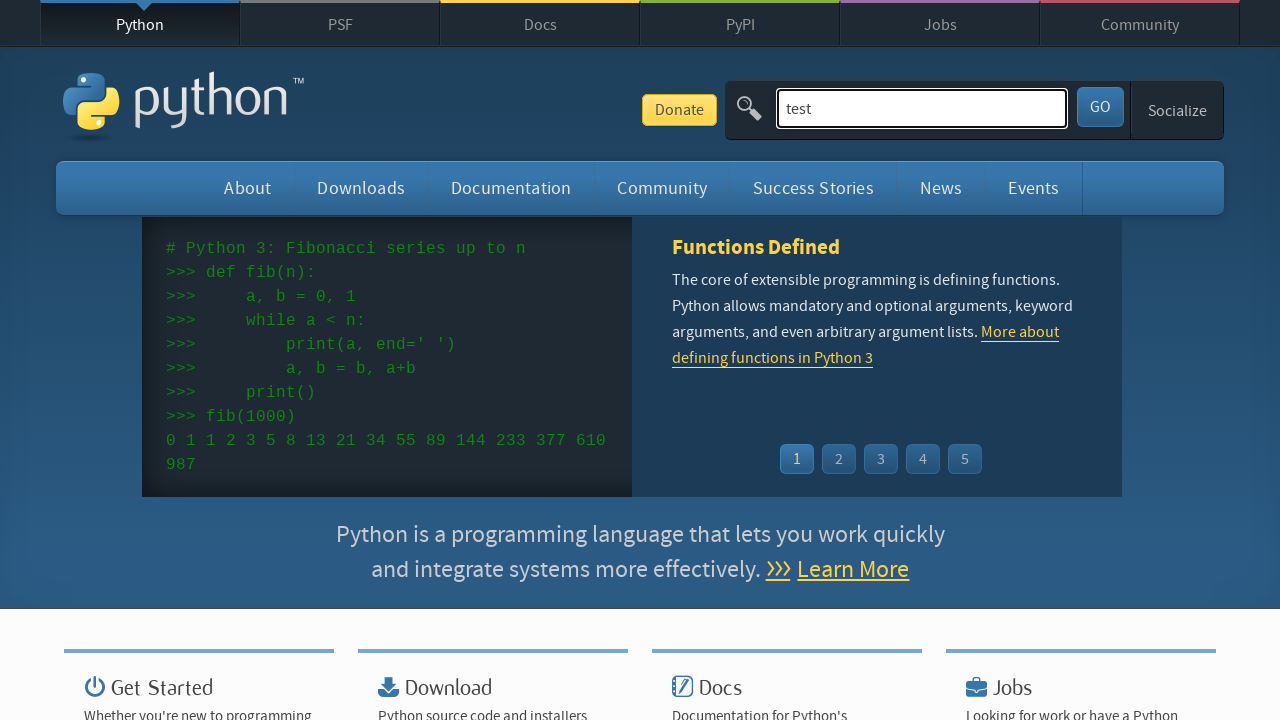

Pressed Enter to submit the search query on input[name='q']
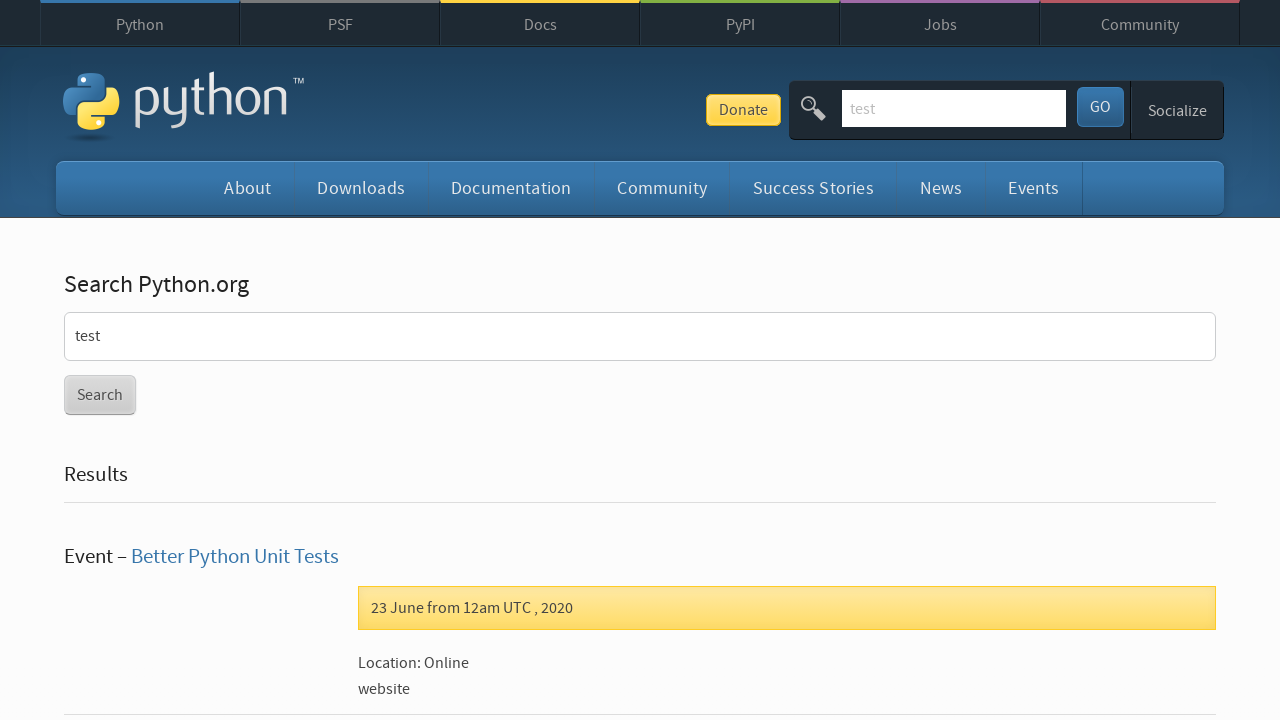

Waited for search results page to load completely
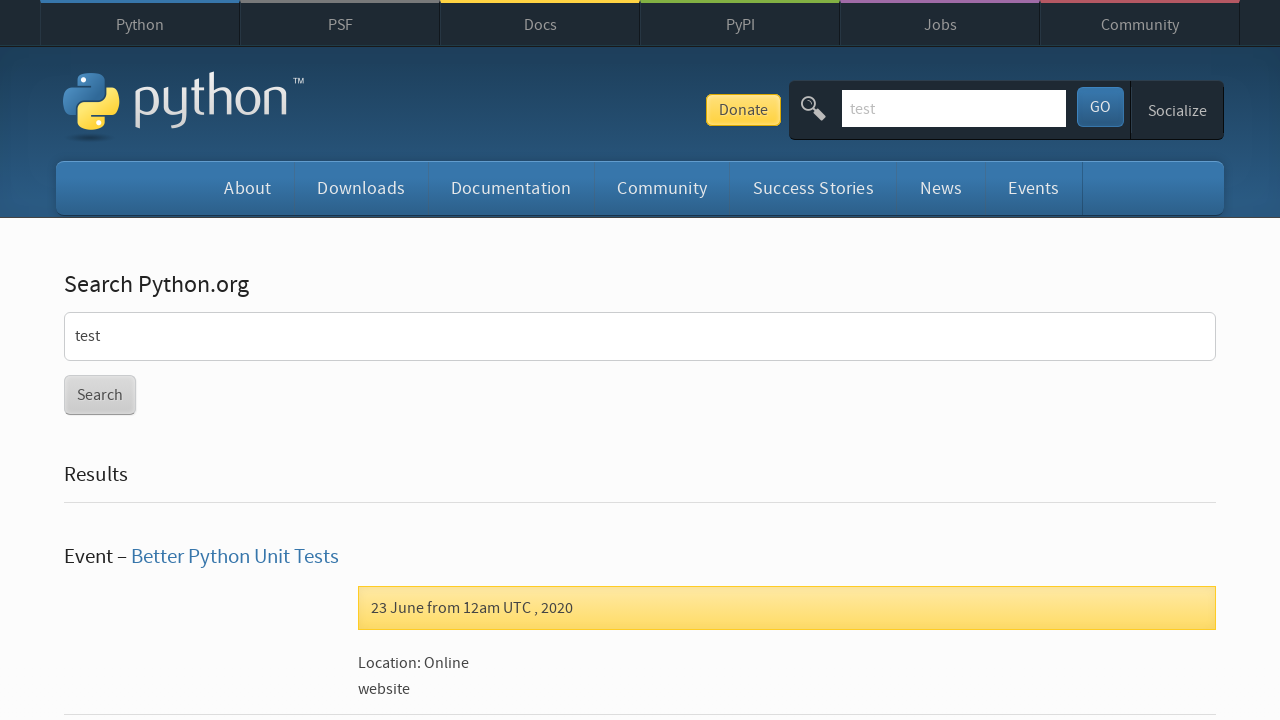

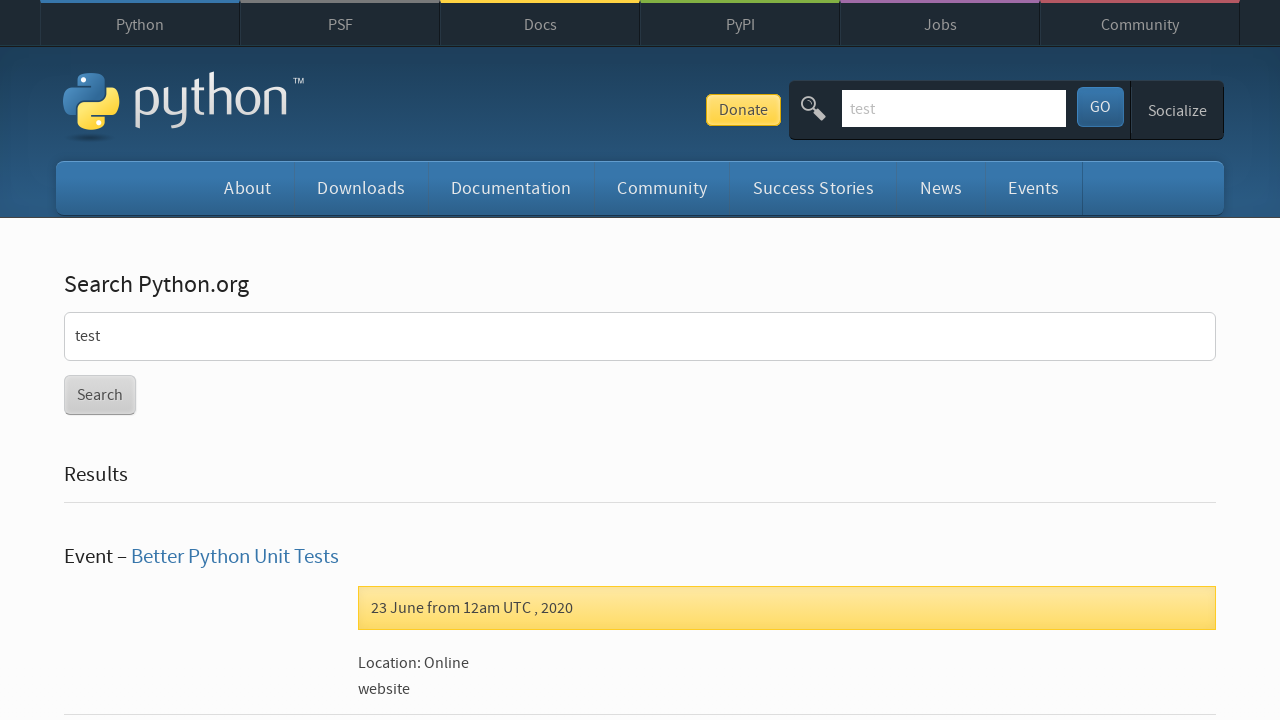